Tests handling a simple JavaScript alert by clicking the Simple Alert button, switching to the alert, and accepting it

Starting URL: https://v1.training-support.net/selenium/javascript-alerts

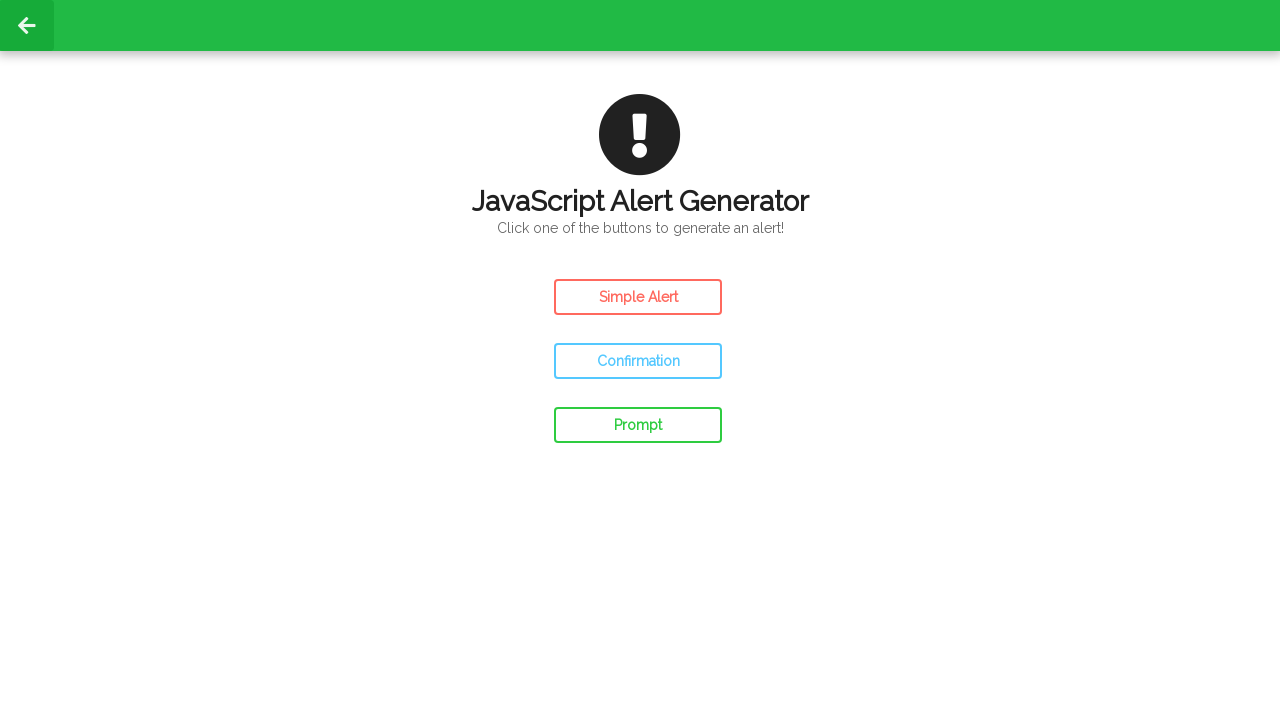

Clicked the Simple Alert button at (638, 297) on #simple
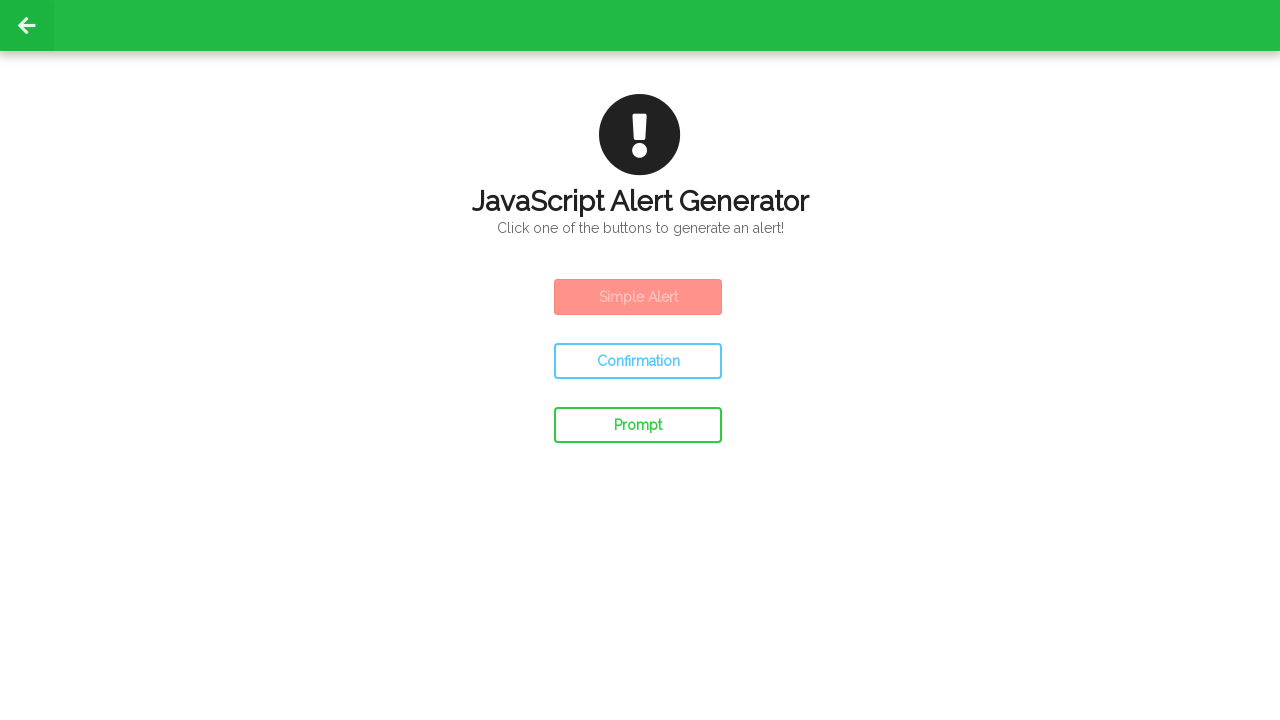

Set up dialog handler to accept alerts
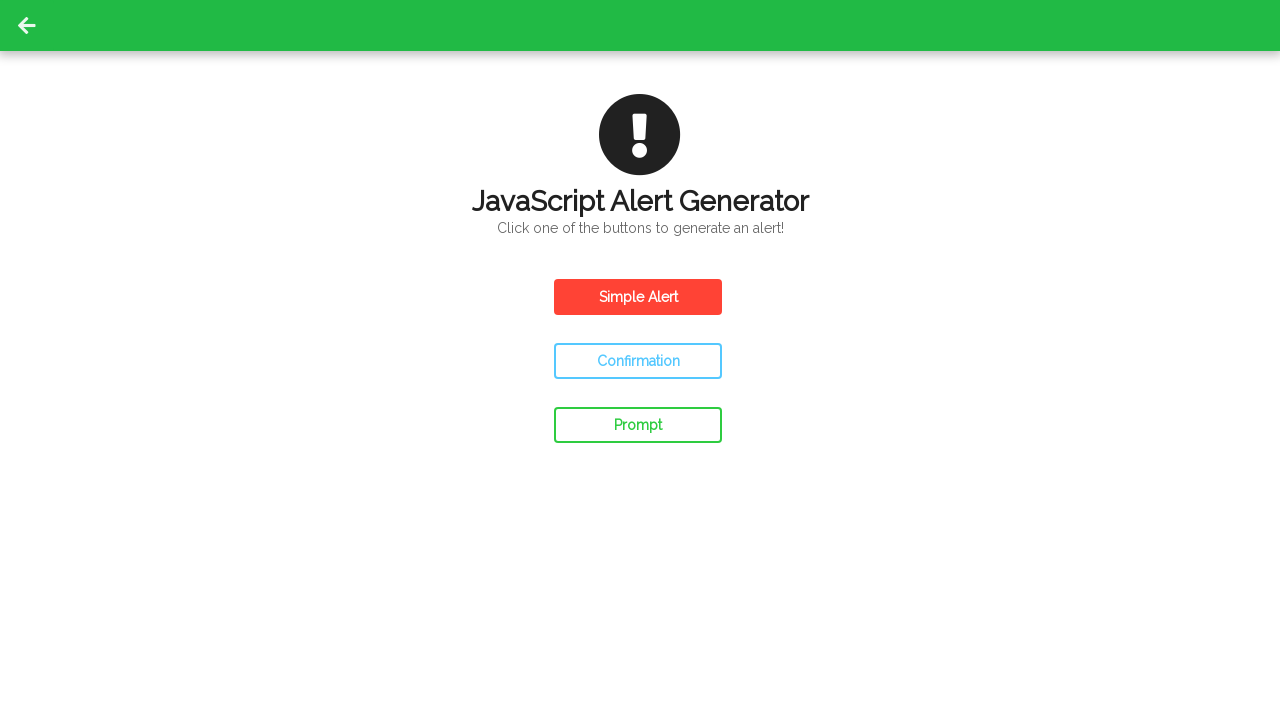

Waited for dialog handling to complete
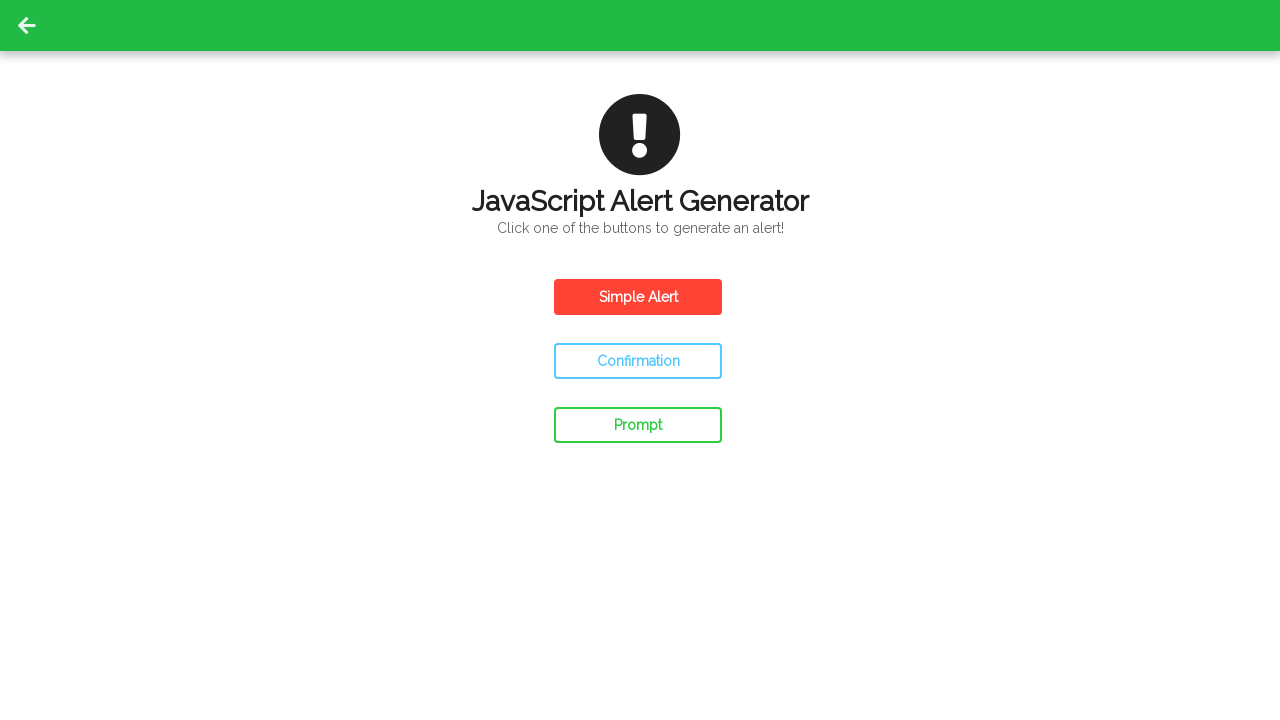

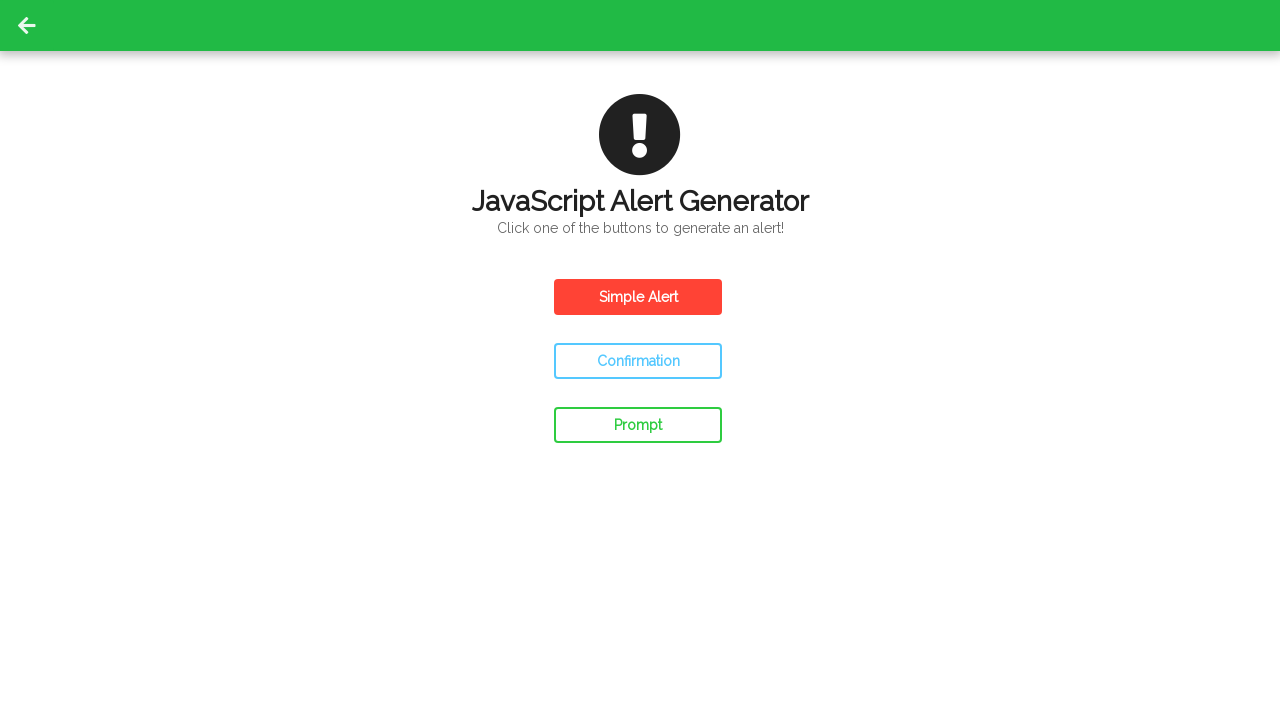